Tests displaying growl-style notification messages on a page by injecting jQuery and jQuery Growl library via JavaScript execution, then triggering various notification types (default, error, notice, warning).

Starting URL: http://the-internet.herokuapp.com

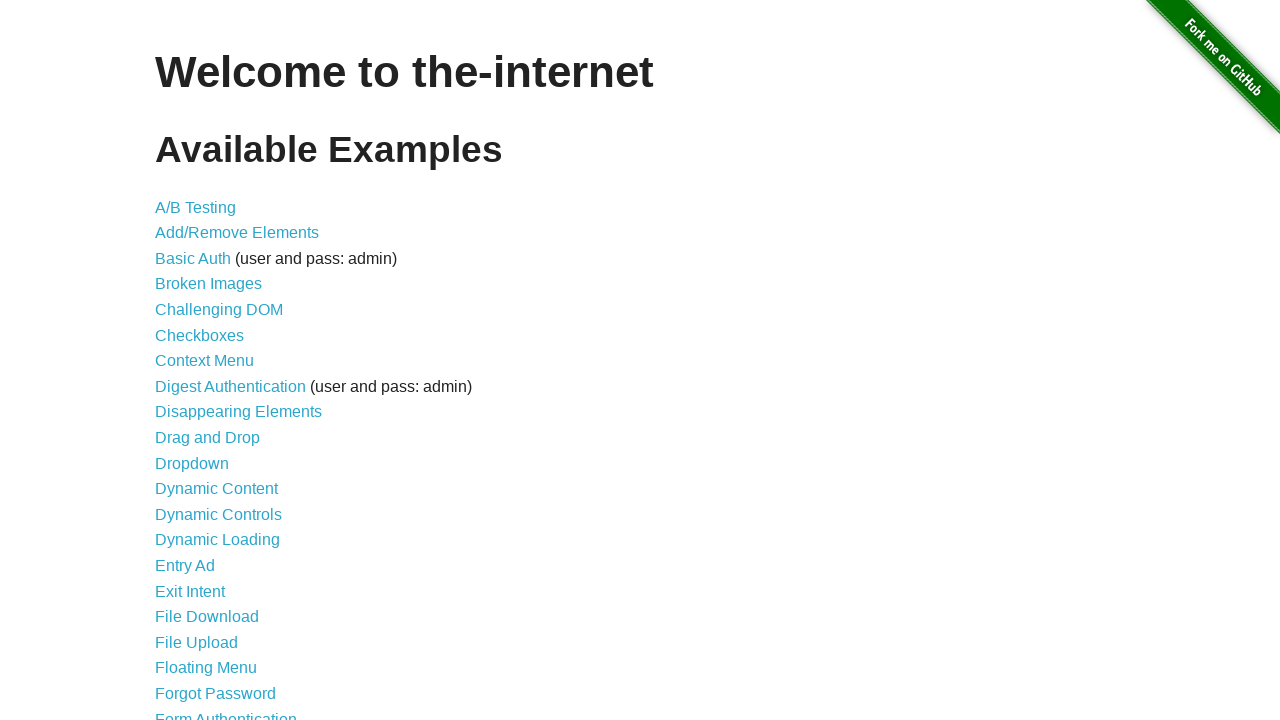

Injected jQuery library into page
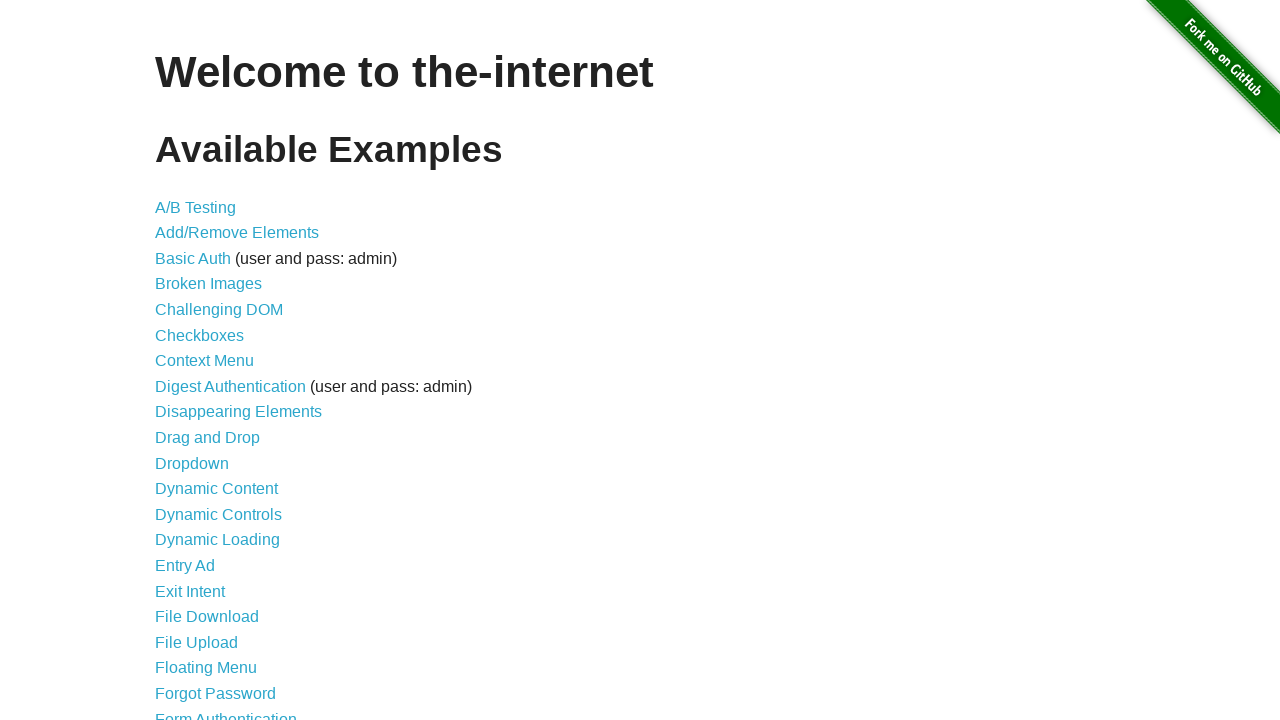

Loaded jQuery Growl library
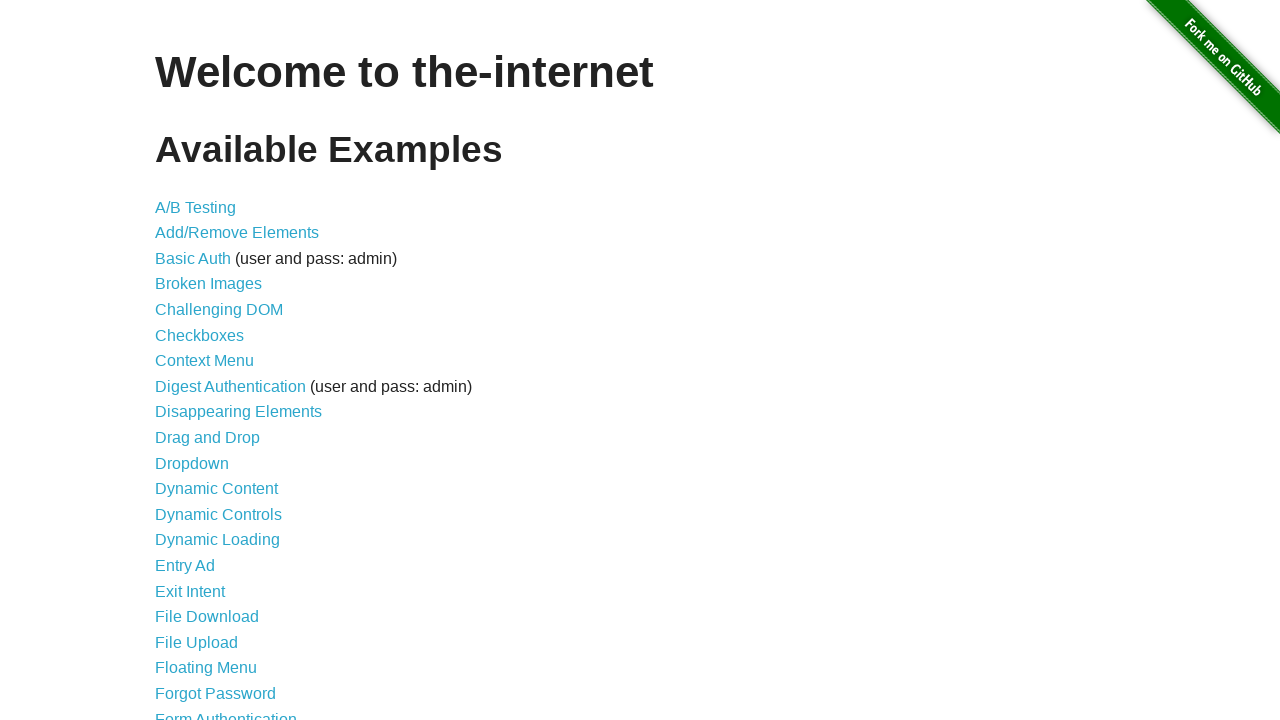

Added jQuery Growl CSS stylesheet
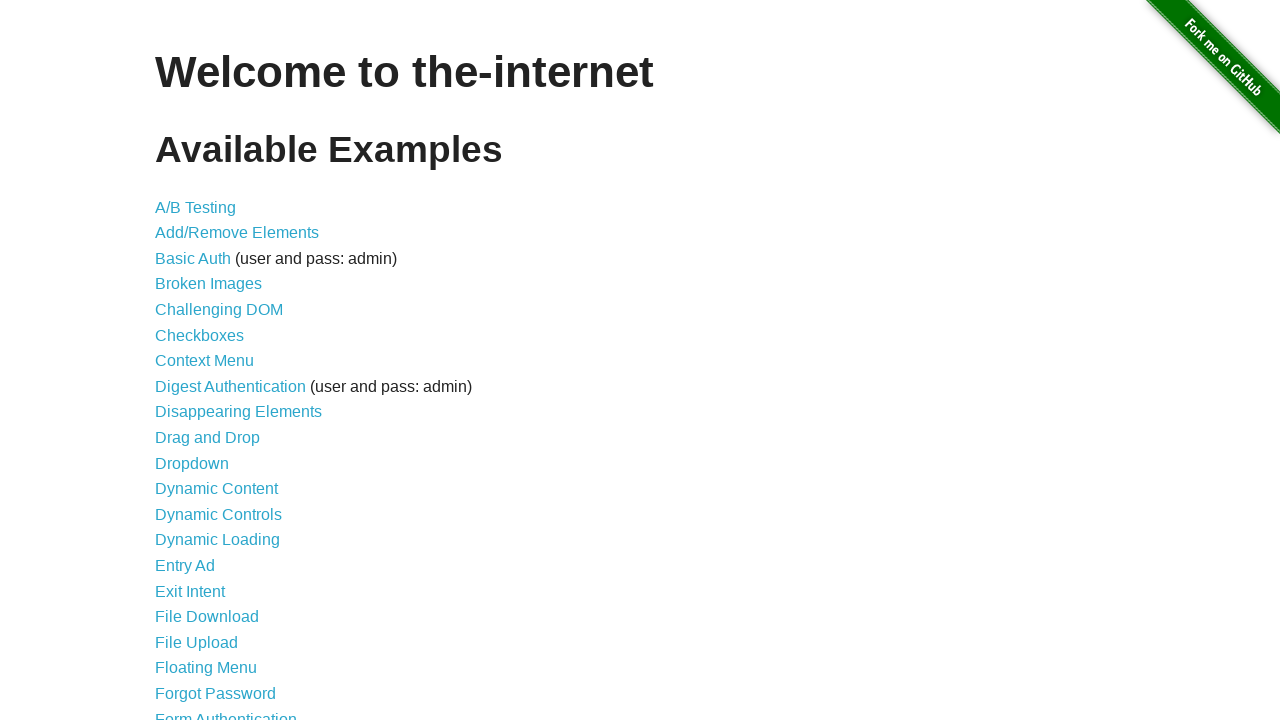

Waited for libraries to load
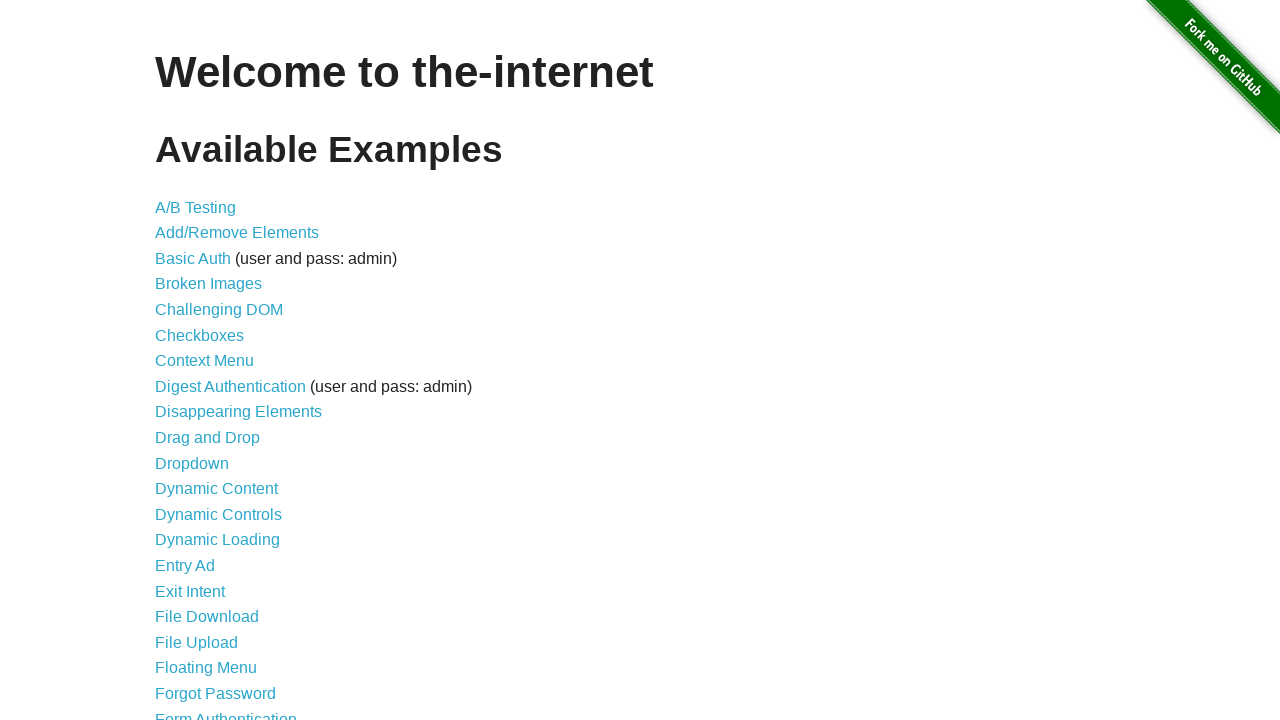

Displayed default growl notification (GET /)
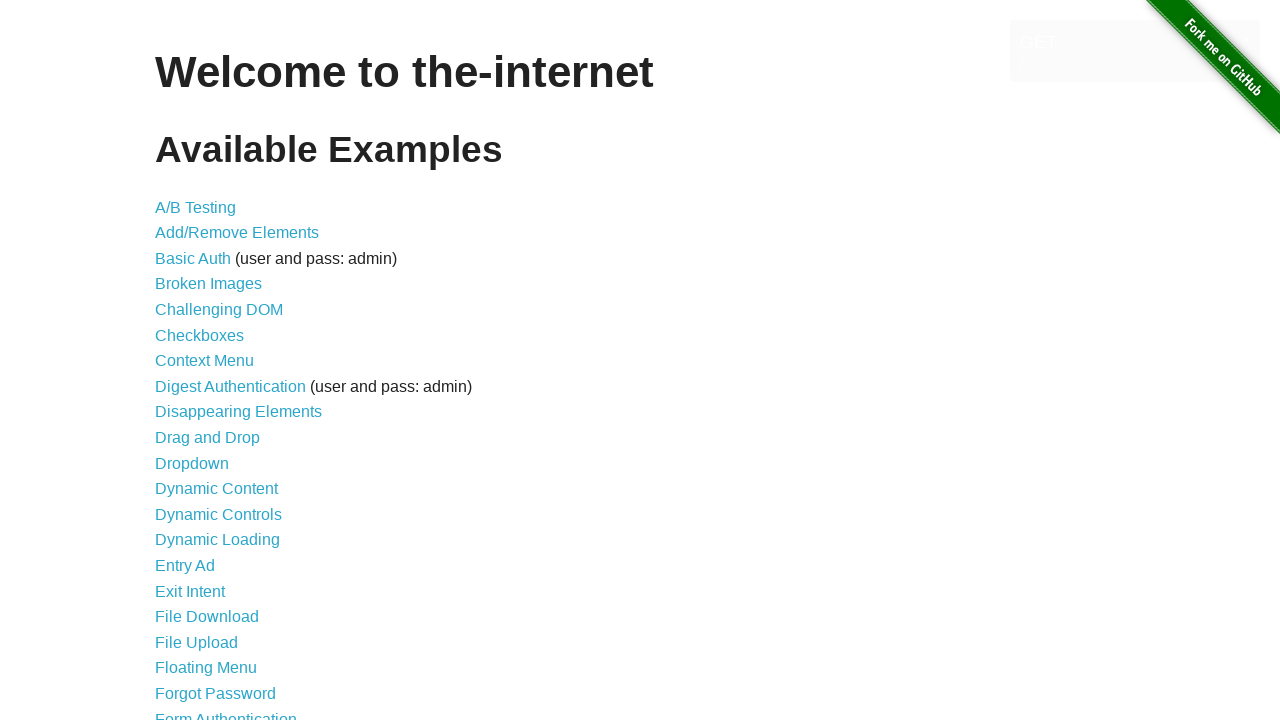

Displayed error growl notification
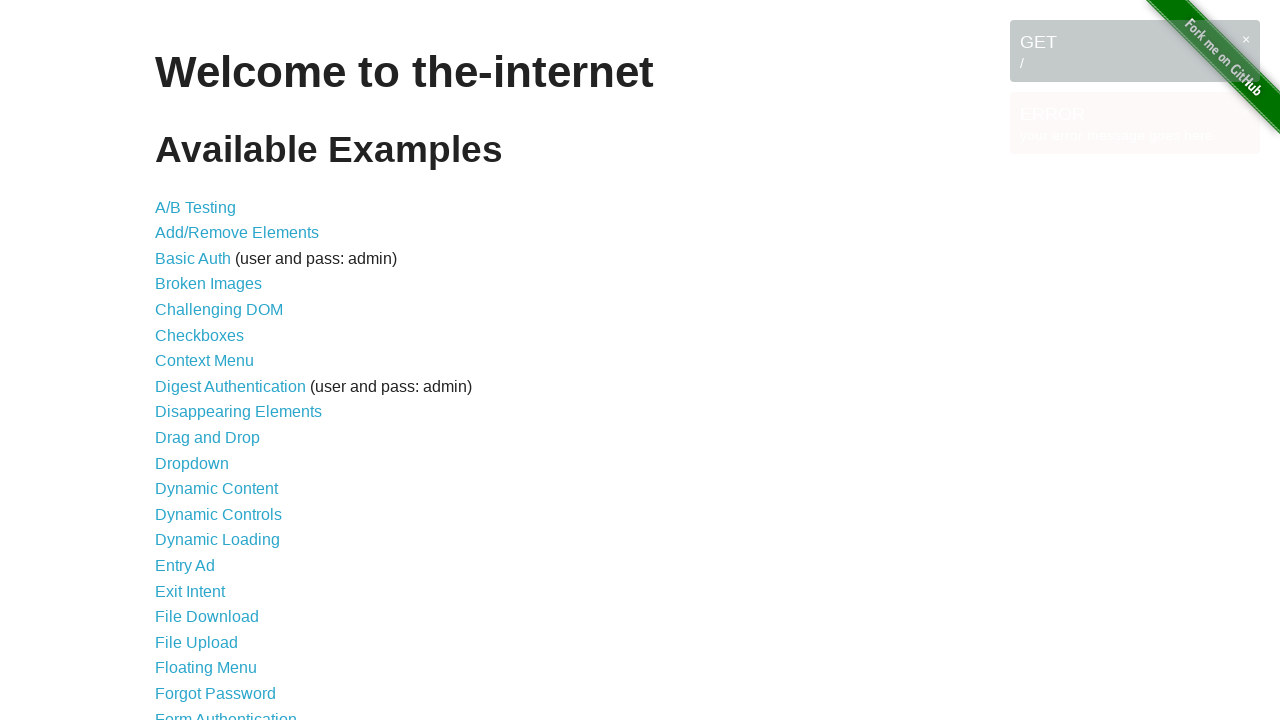

Displayed notice growl notification
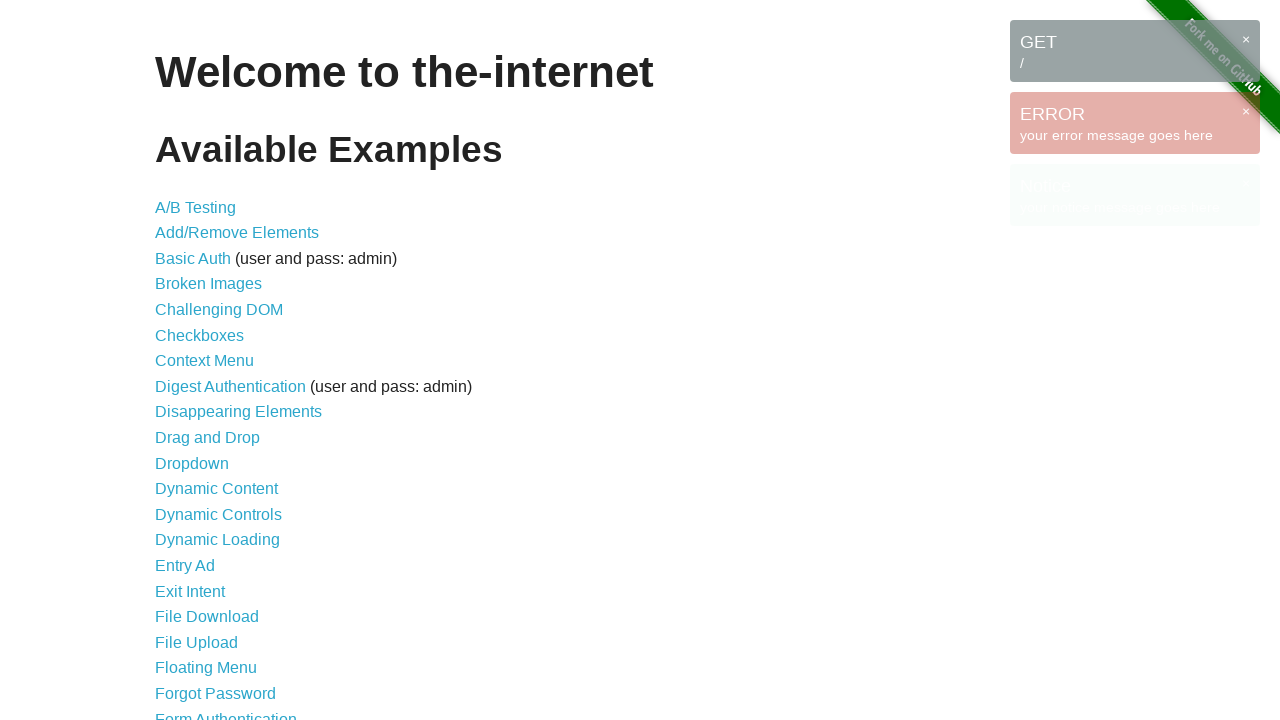

Displayed warning growl notification
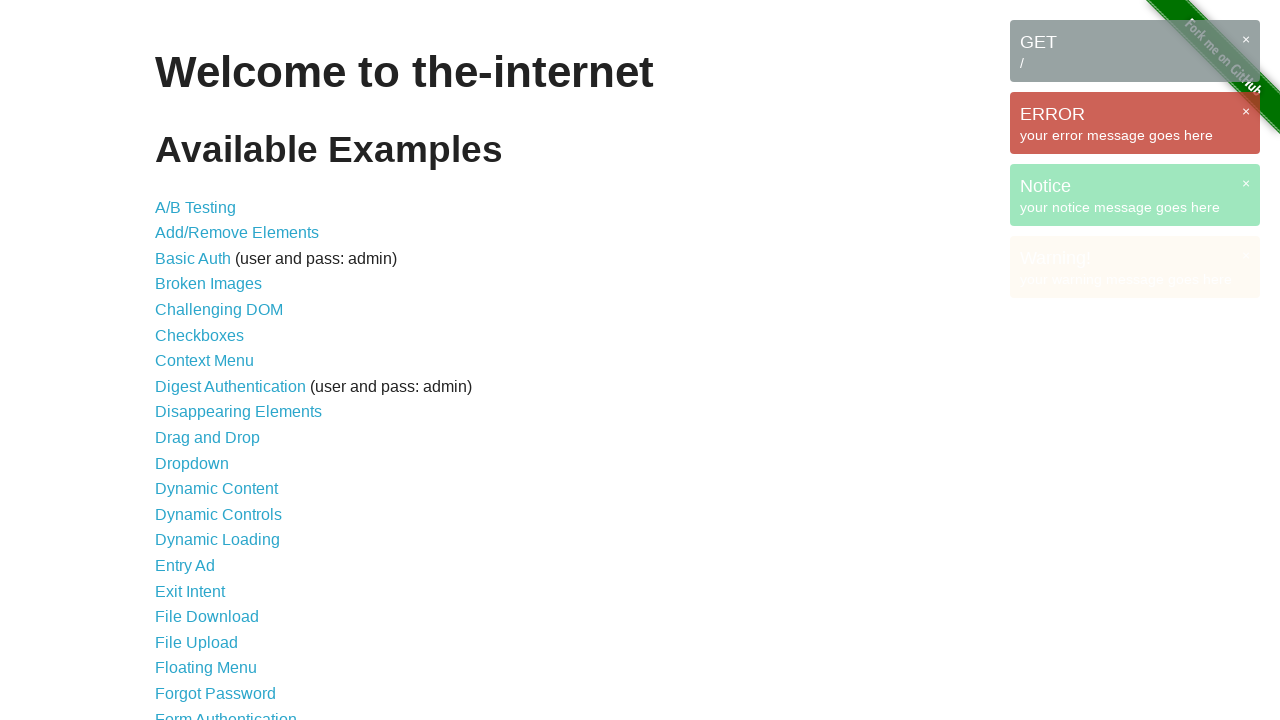

Waited for notifications to display
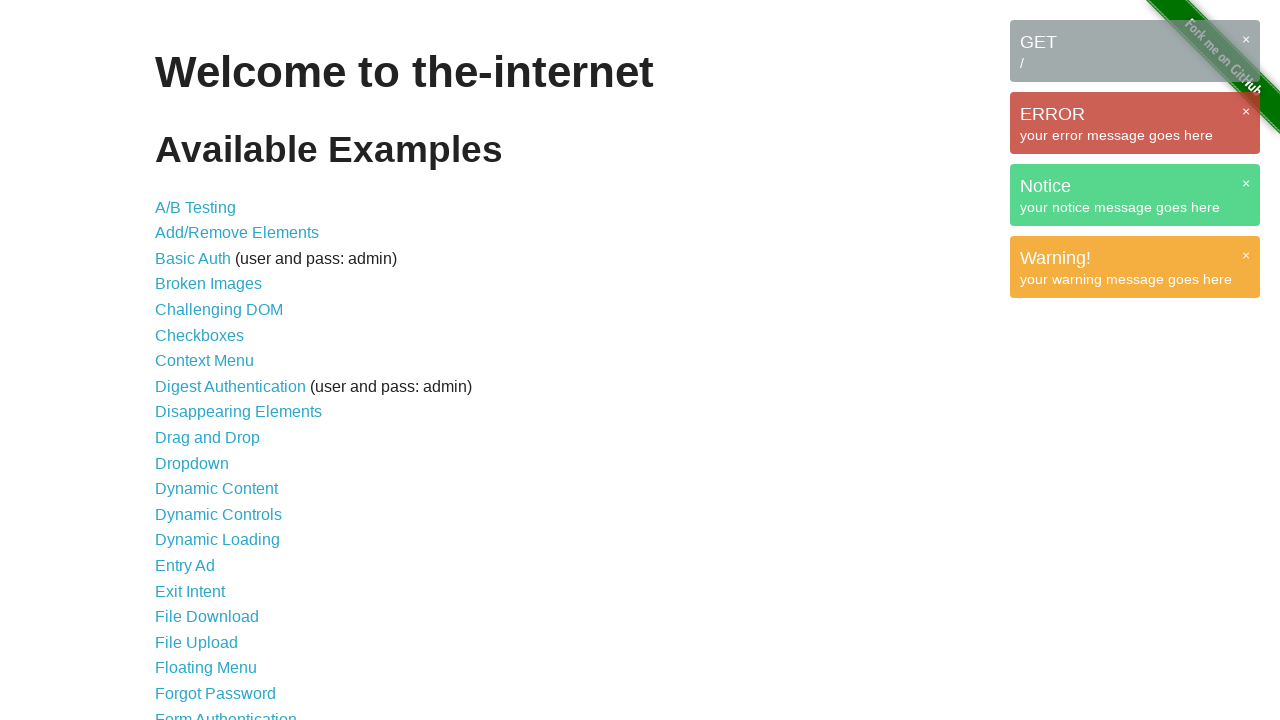

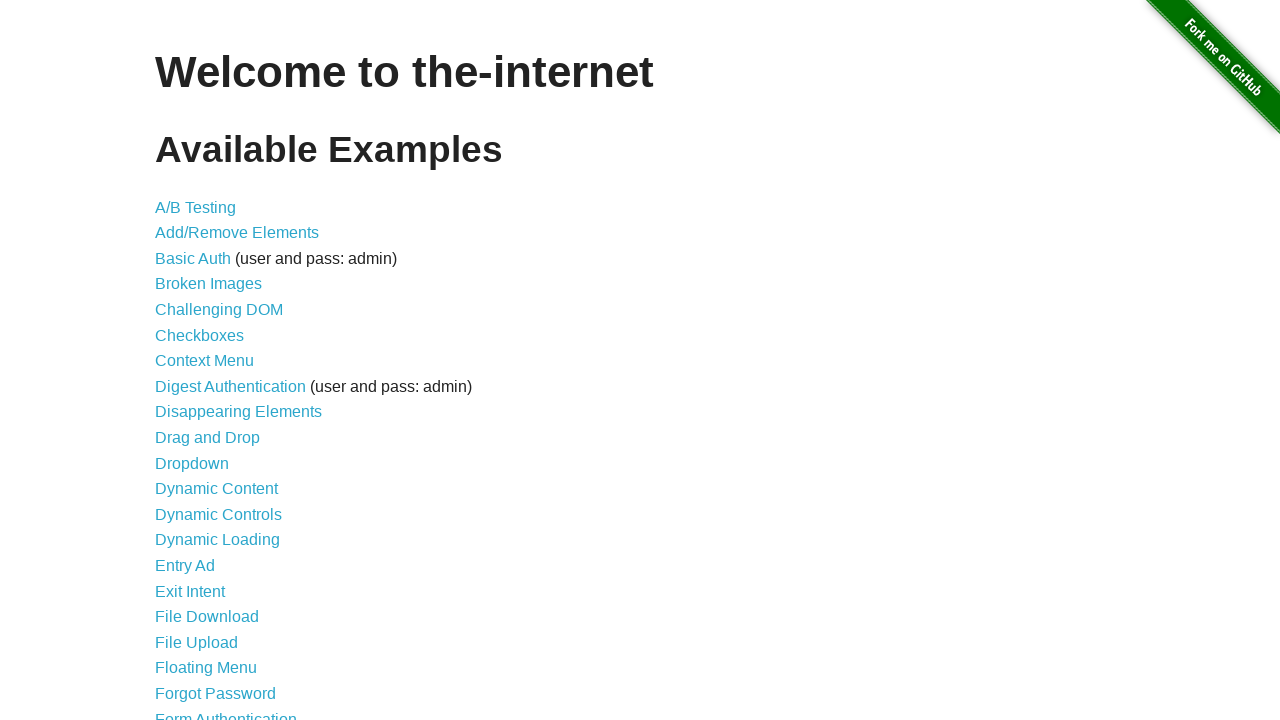